Tests calculator subtraction of two positive integers (4 - 3) resulting in a positive result (1)

Starting URL: https://testsheepnz.github.io/BasicCalculator.html

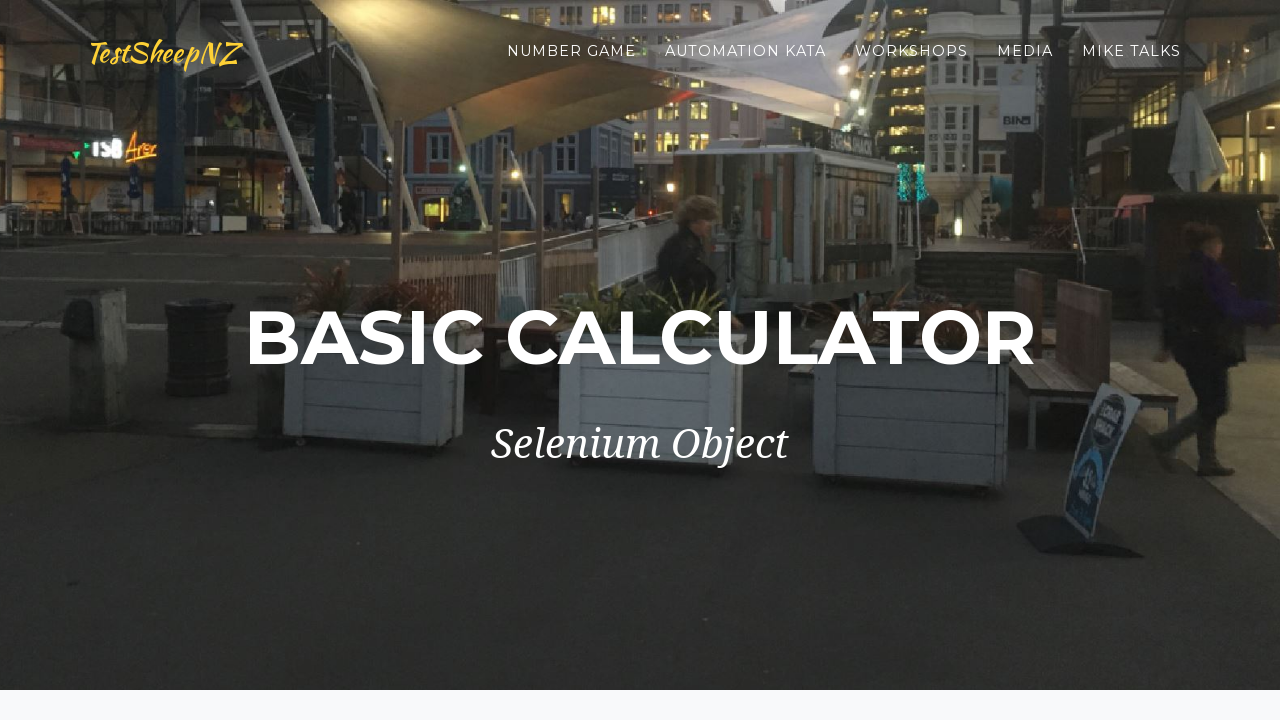

Entered first number (4) into number1Field on input#number1Field
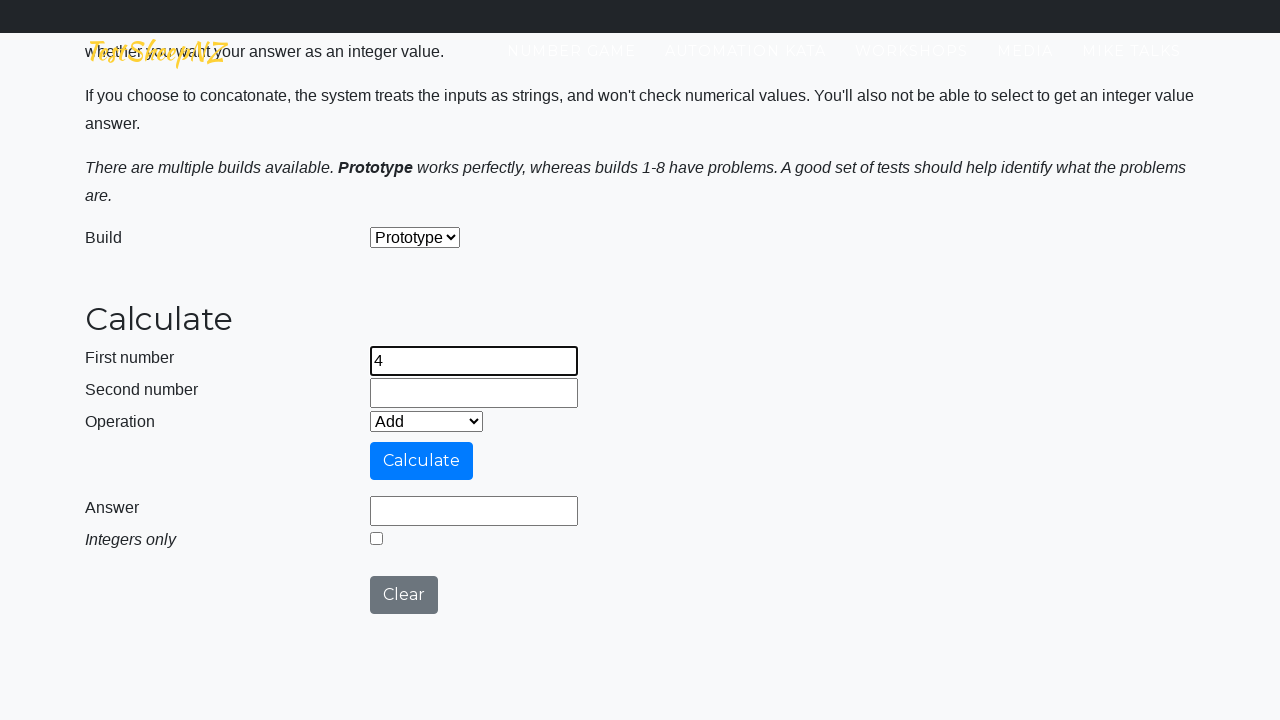

Entered second number (3) into number2Field on input#number2Field
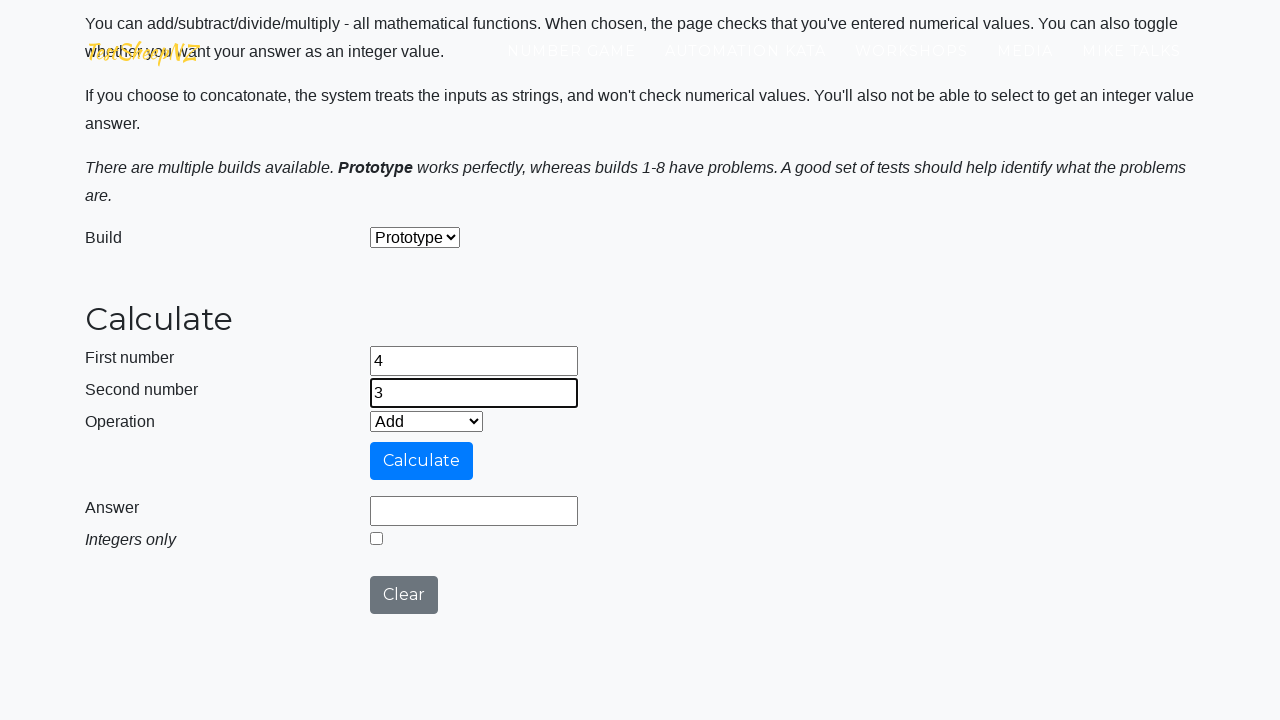

Selected subtraction operation from dropdown on select#selectOperationDropdown
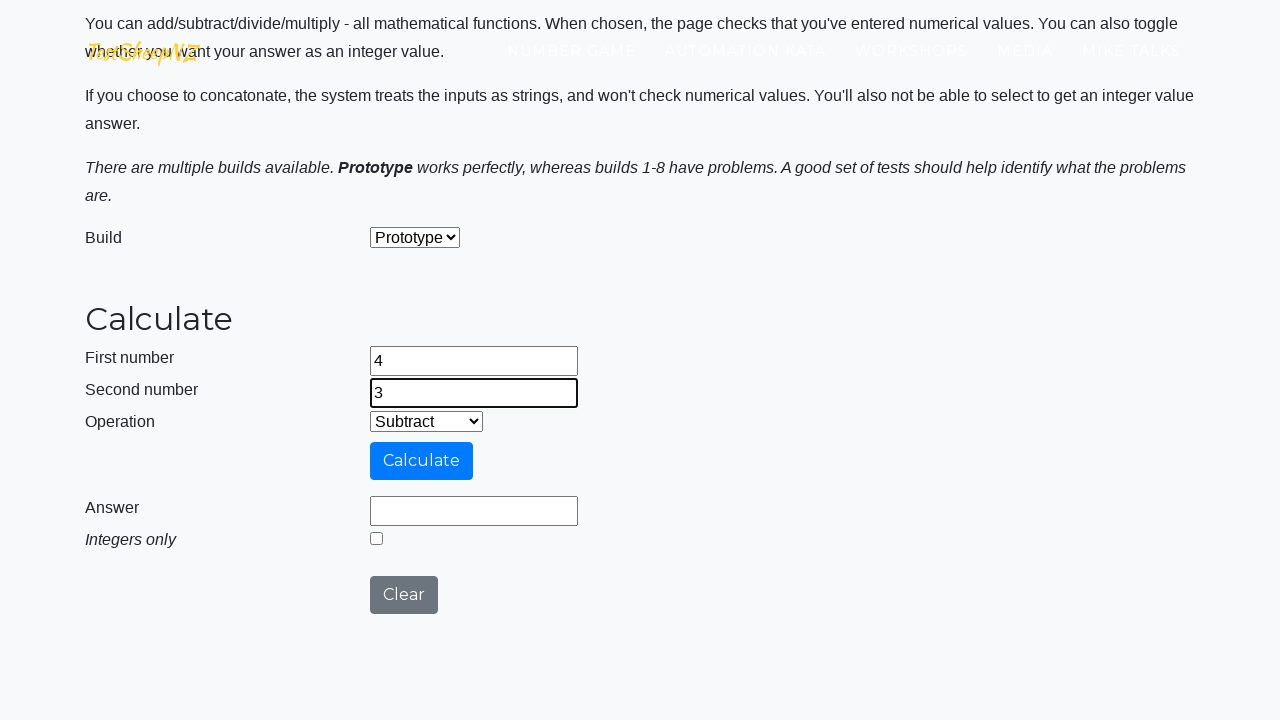

Clicked calculate button to compute 4 - 3 at (422, 461) on input#calculateButton
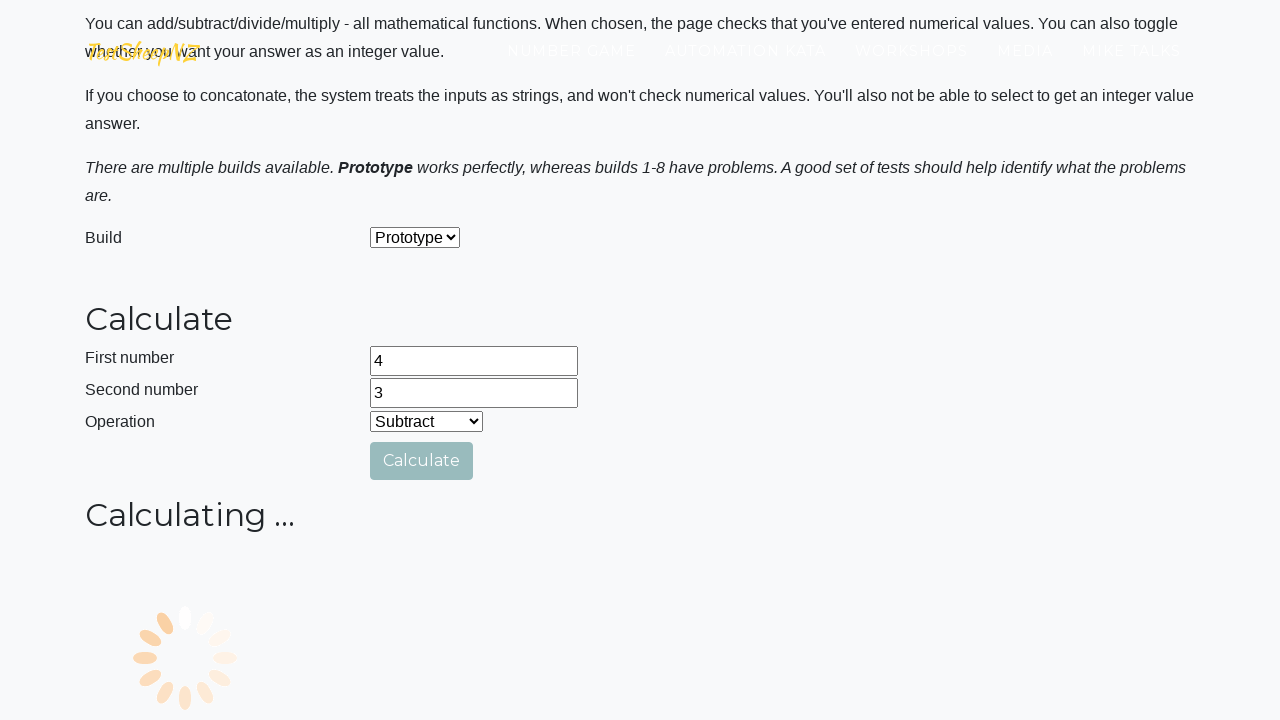

Verified that result field contains expected value (1)
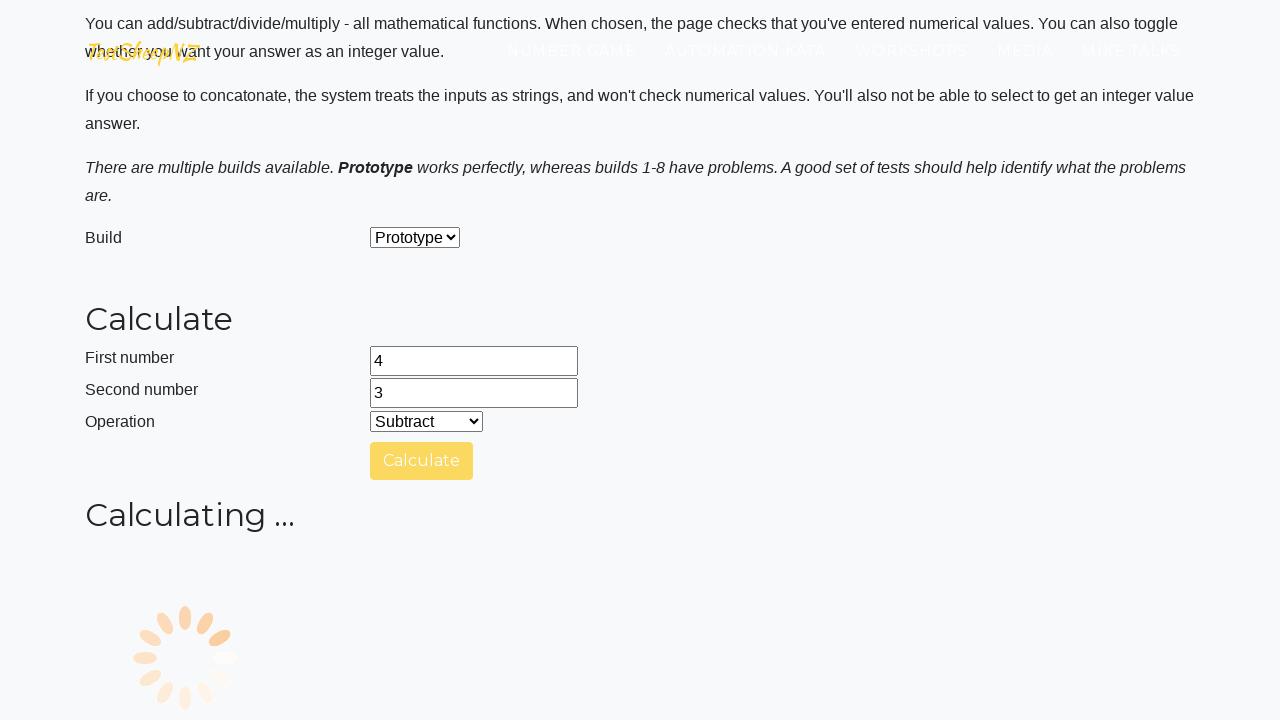

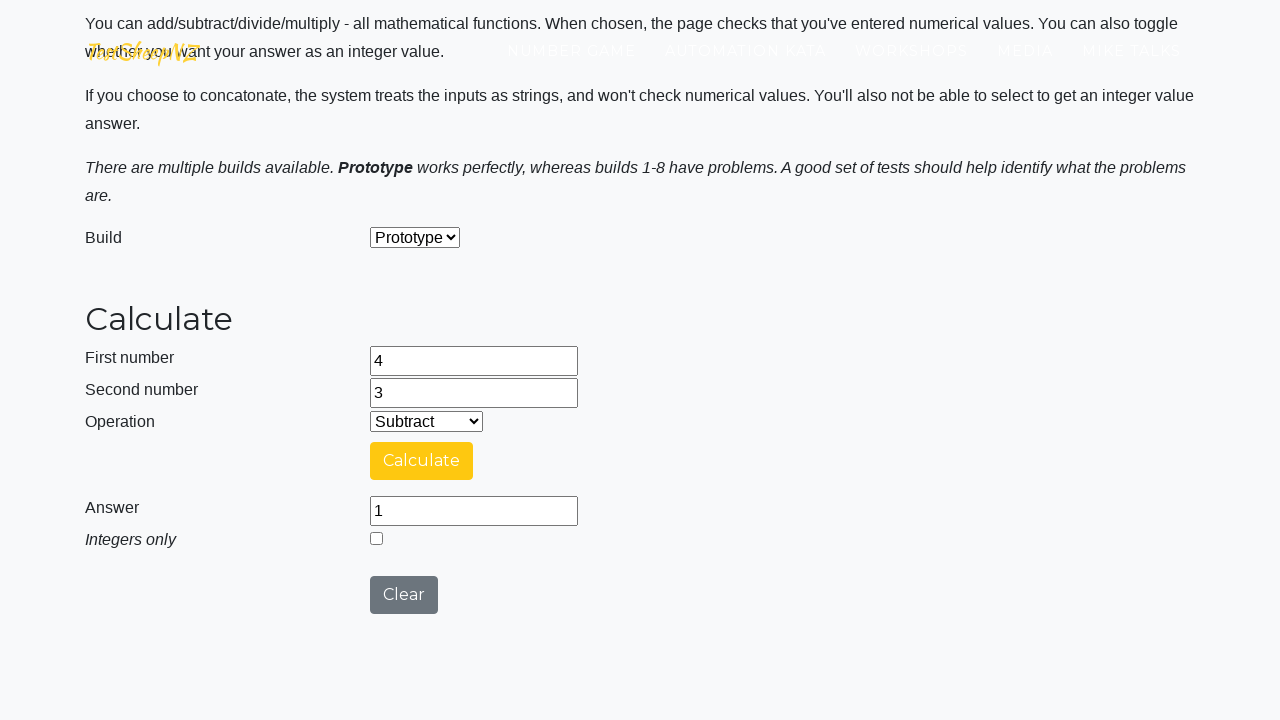